Tests dropdown selection by selecting different options using various methods

Starting URL: https://the-internet.herokuapp.com/dropdown

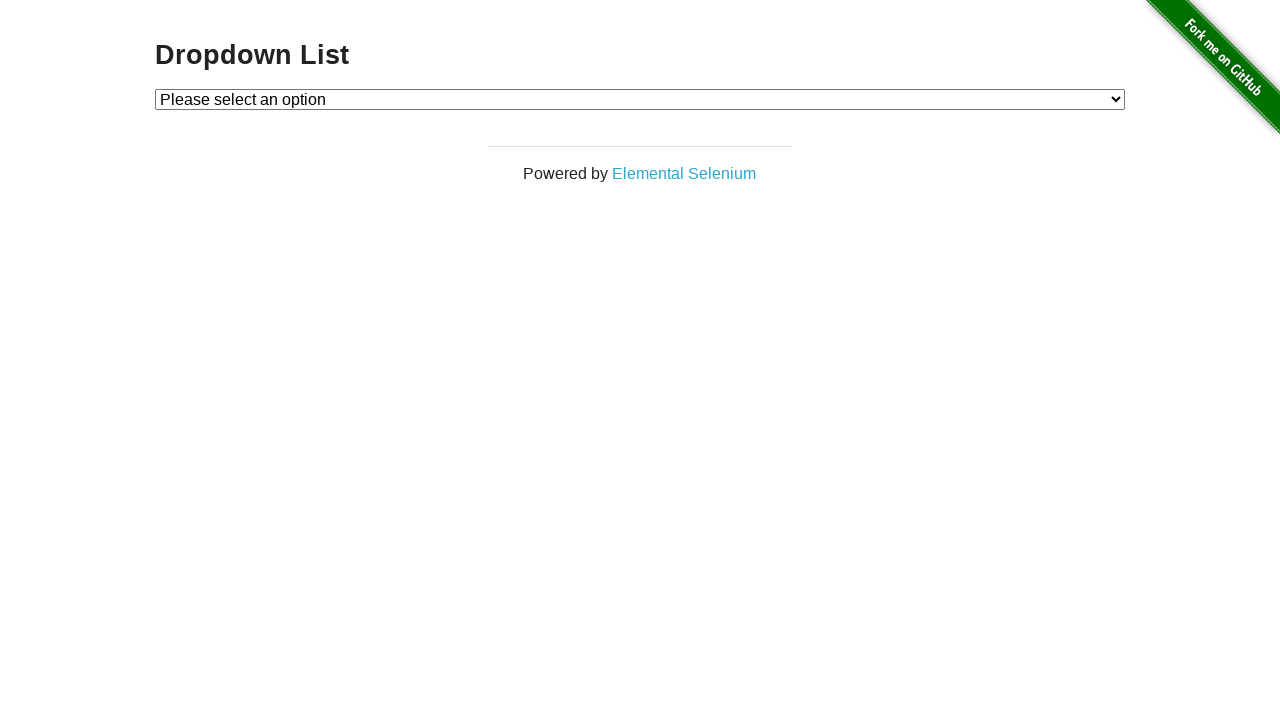

Verified page title is 'Dropdown List'
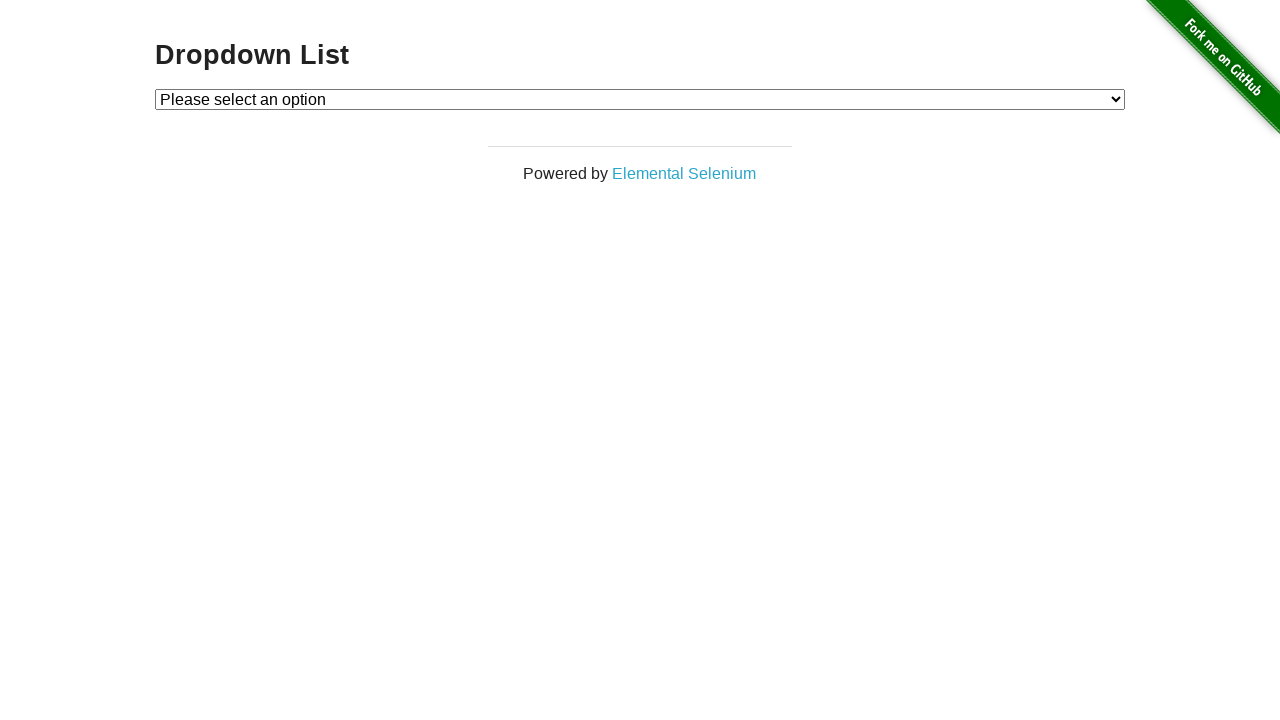

Located dropdown element
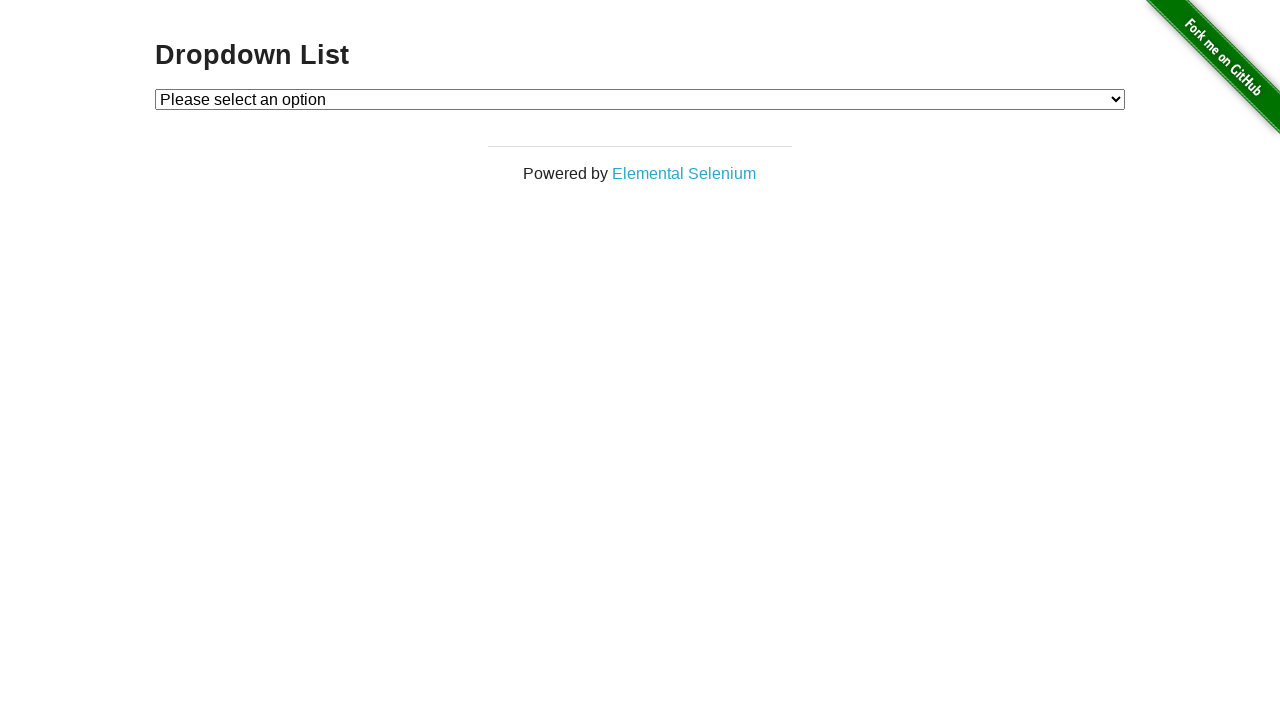

Verified placeholder text 'Please select an option' is selected
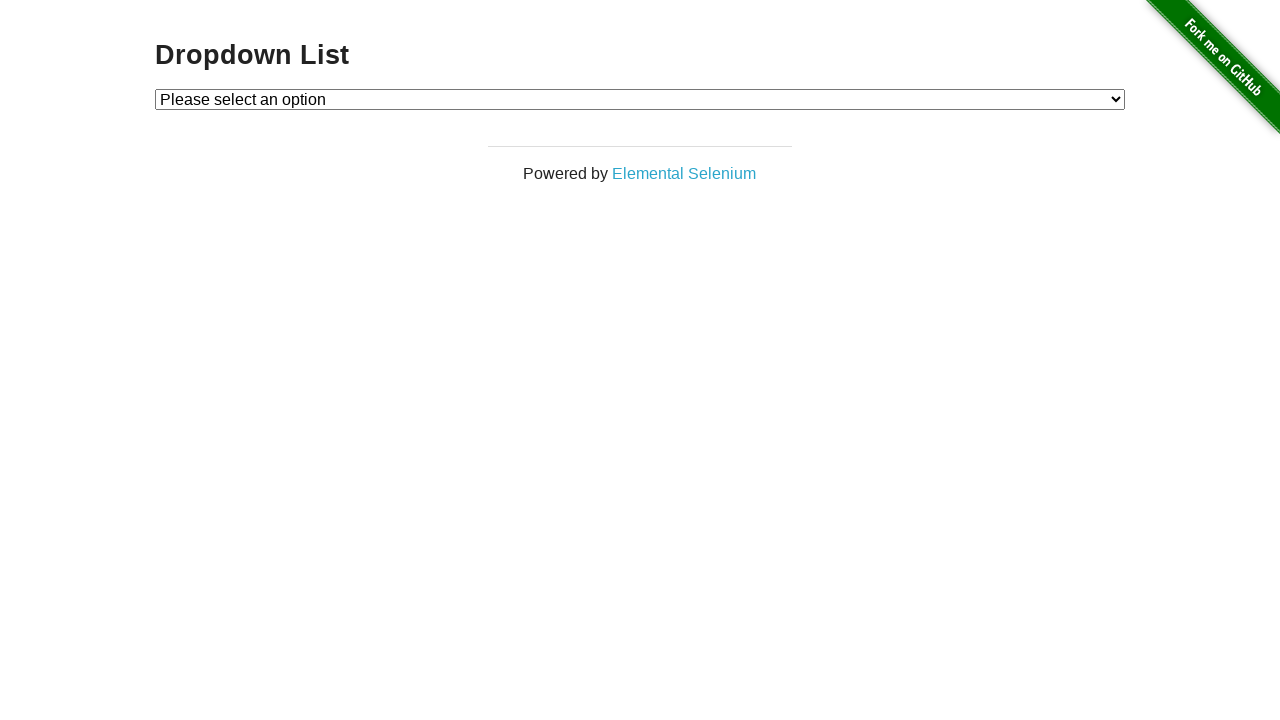

Selected Option 1 by value on #dropdown
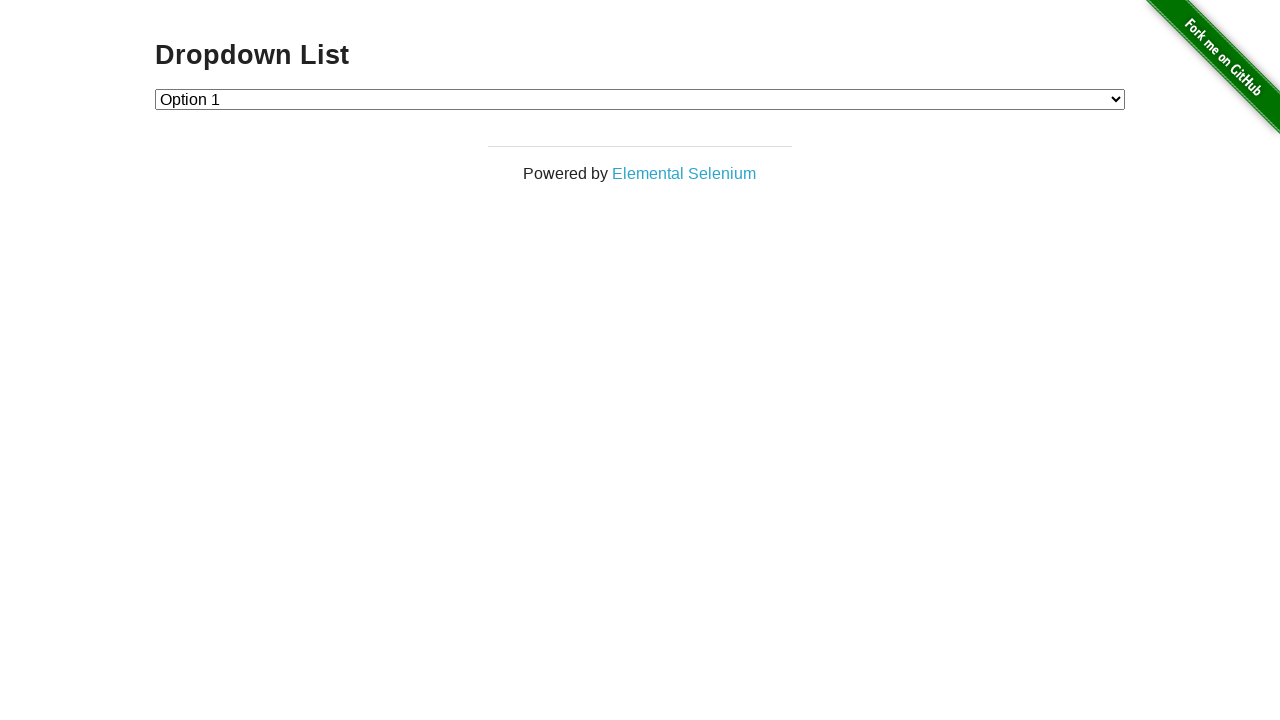

Verified Option 1 is now selected
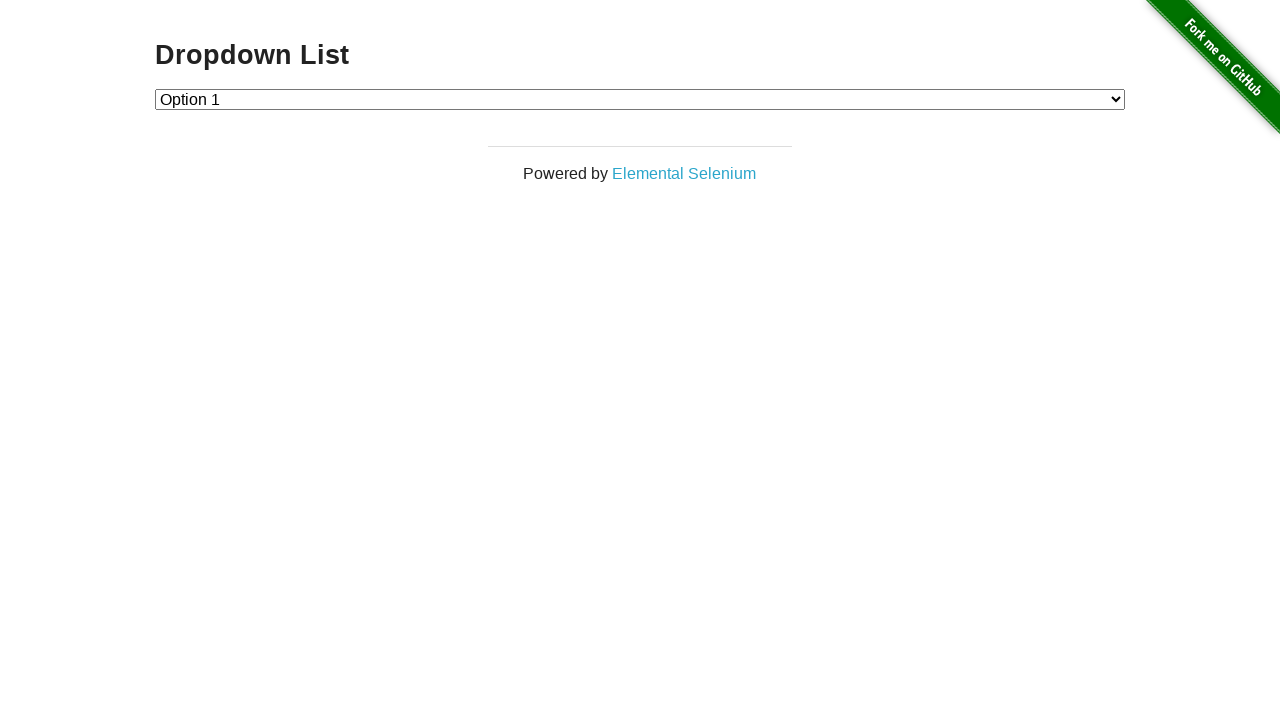

Selected Option 2 by visible label on #dropdown
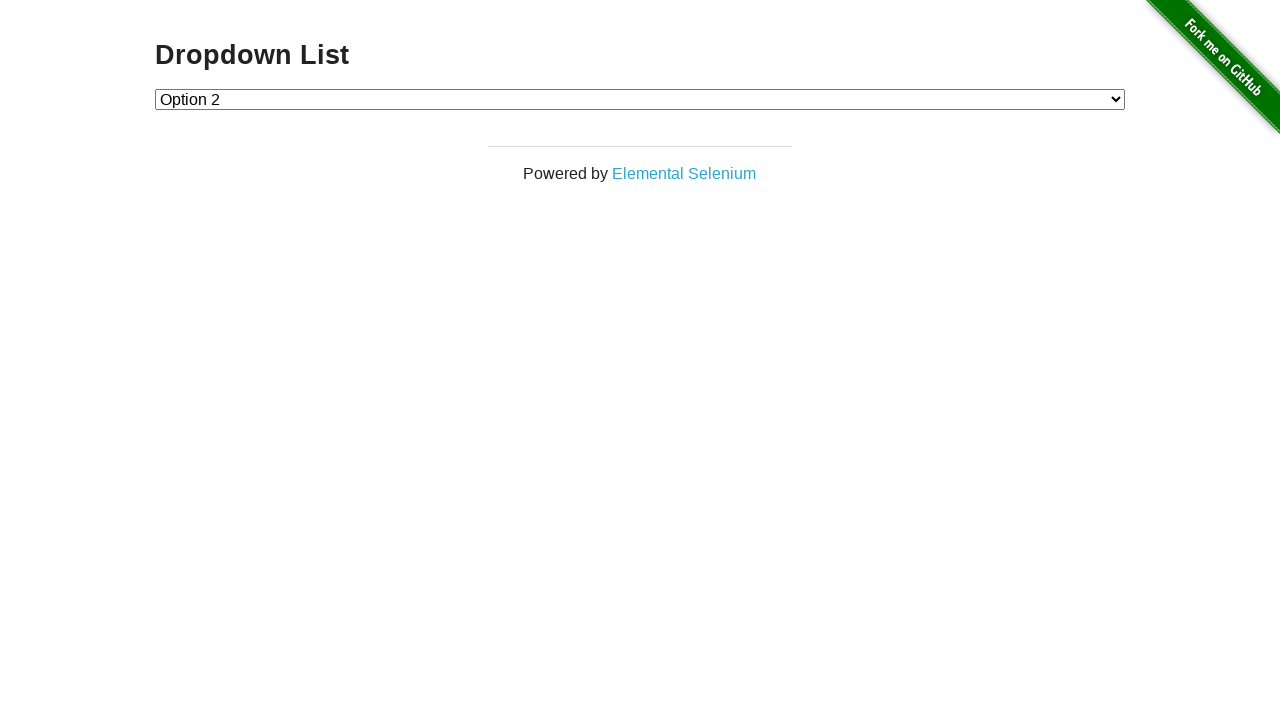

Verified Option 2 is now selected
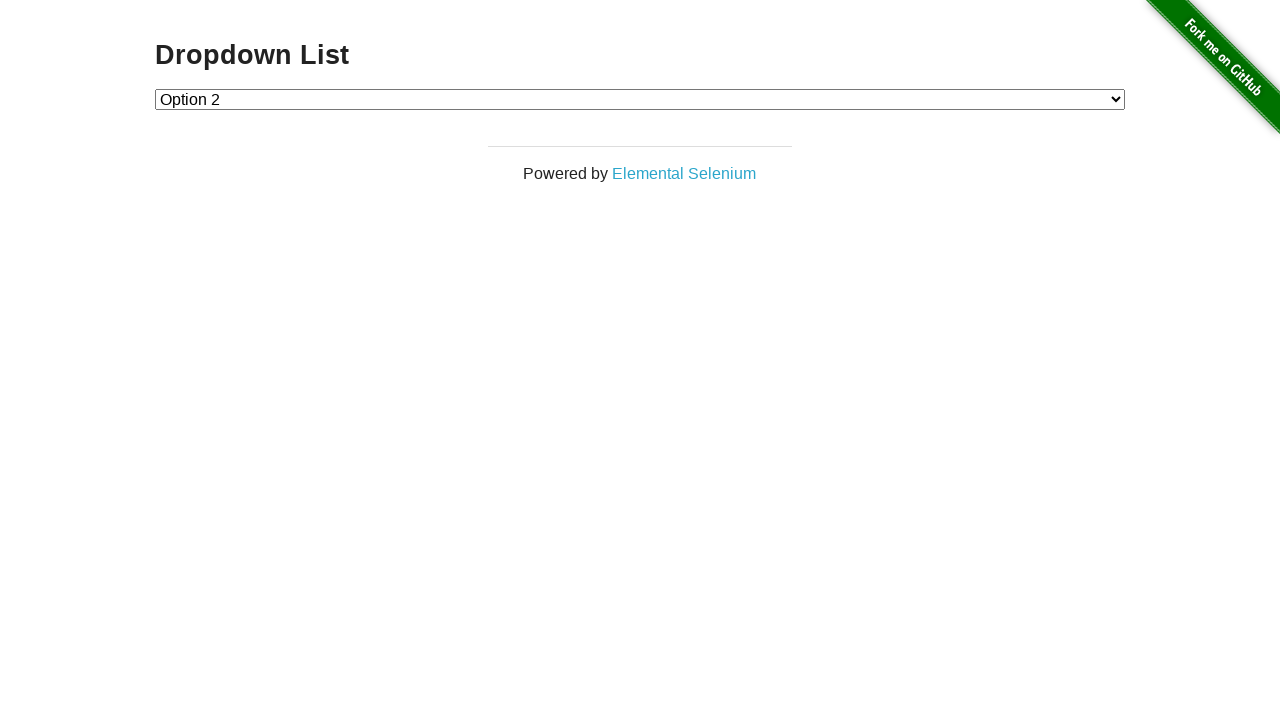

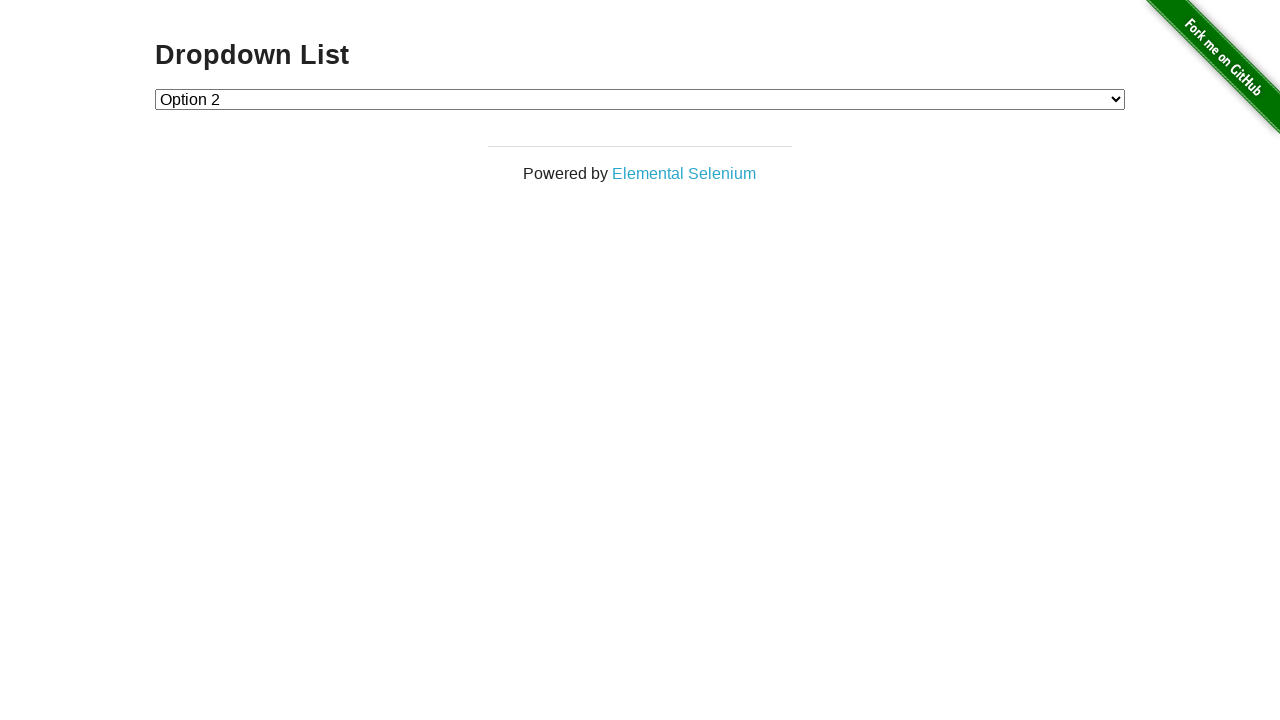